Tests the login button functionality on the CMS portal by clicking the login submit button without entering credentials, likely to verify form validation behavior.

Starting URL: https://portaldev.cms.gov/portal/

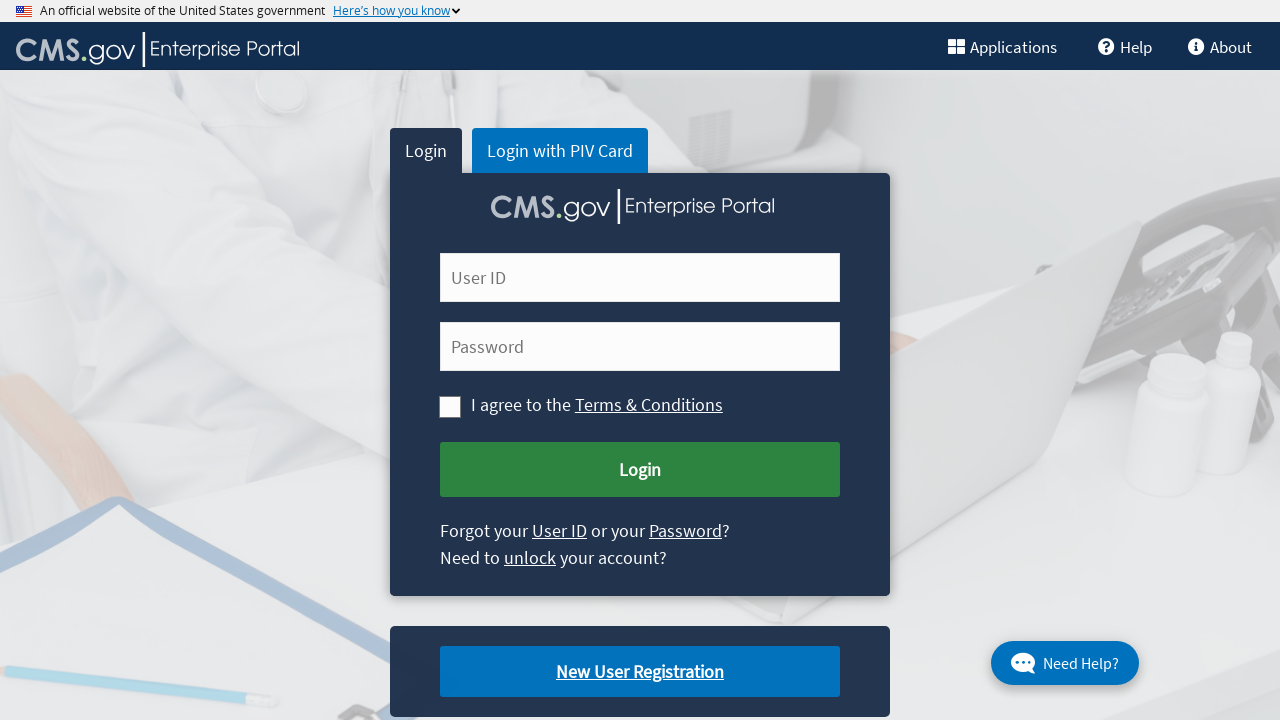

Navigated to CMS portal login page
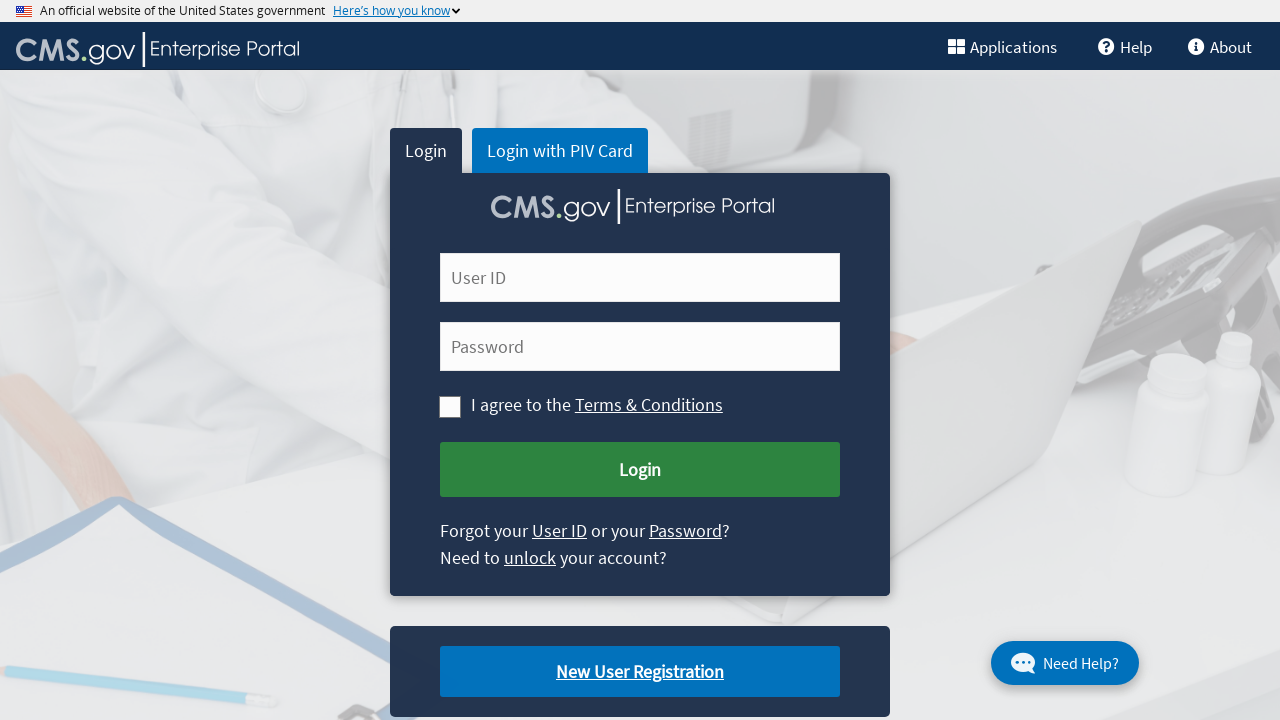

Clicked login submit button without entering credentials at (640, 470) on #cms-login-submit
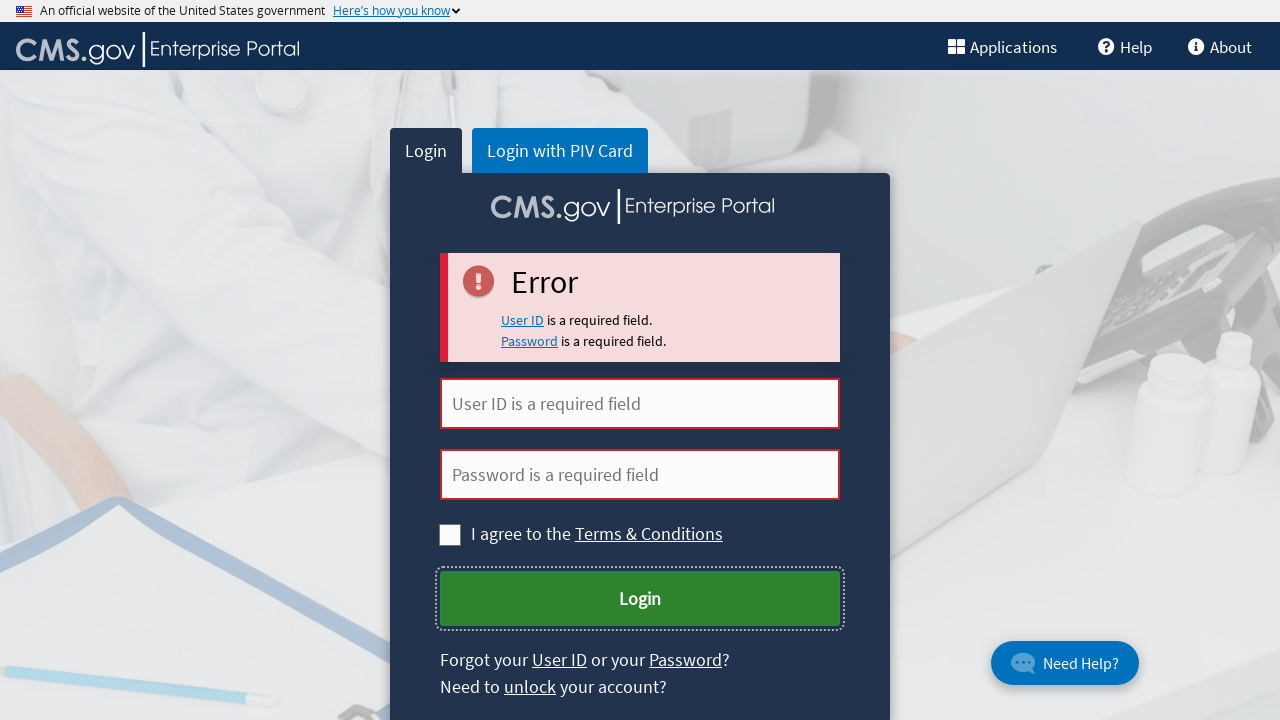

Waited 2 seconds for form validation response
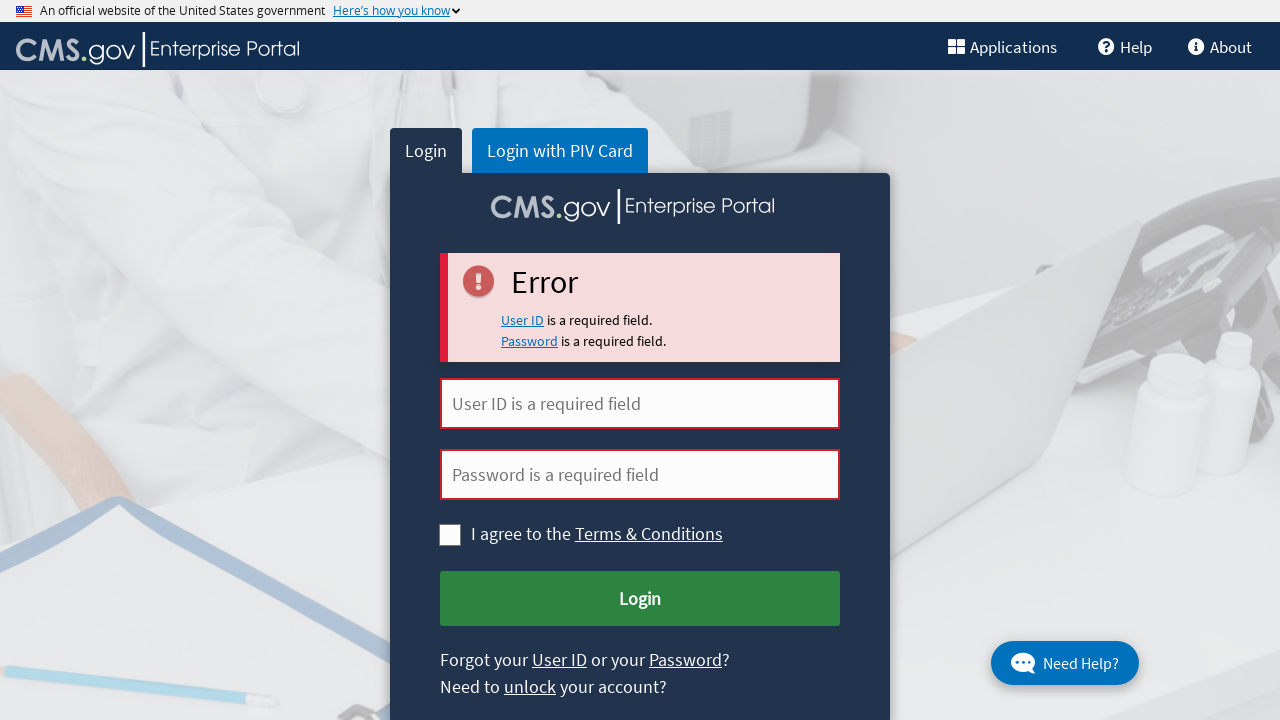

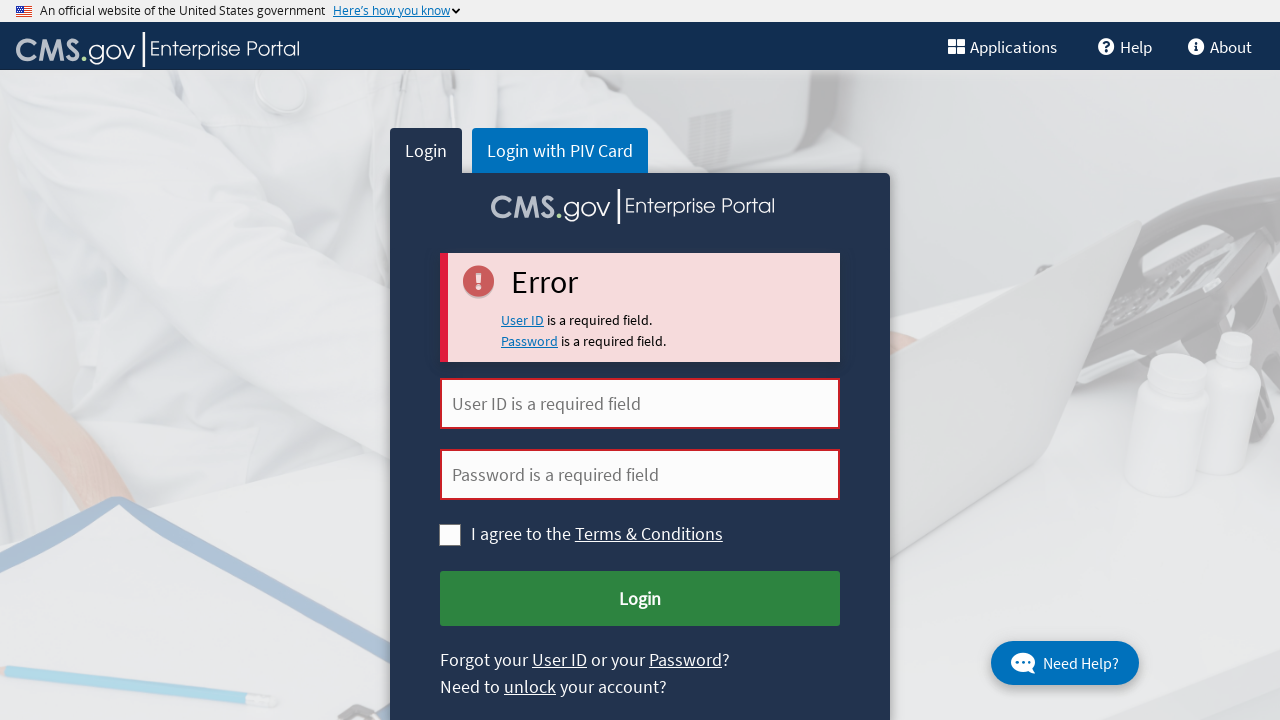